Tests navigation functionality of an e-commerce website by clicking through various menu items including Home, Offers, About Us, FAQ, and category dropdowns (Mobile, TV/Appliances, Furniture, Baby/Kids, Stationery)

Starting URL: https://christineleong1711.github.io/Apni-Dukaan/

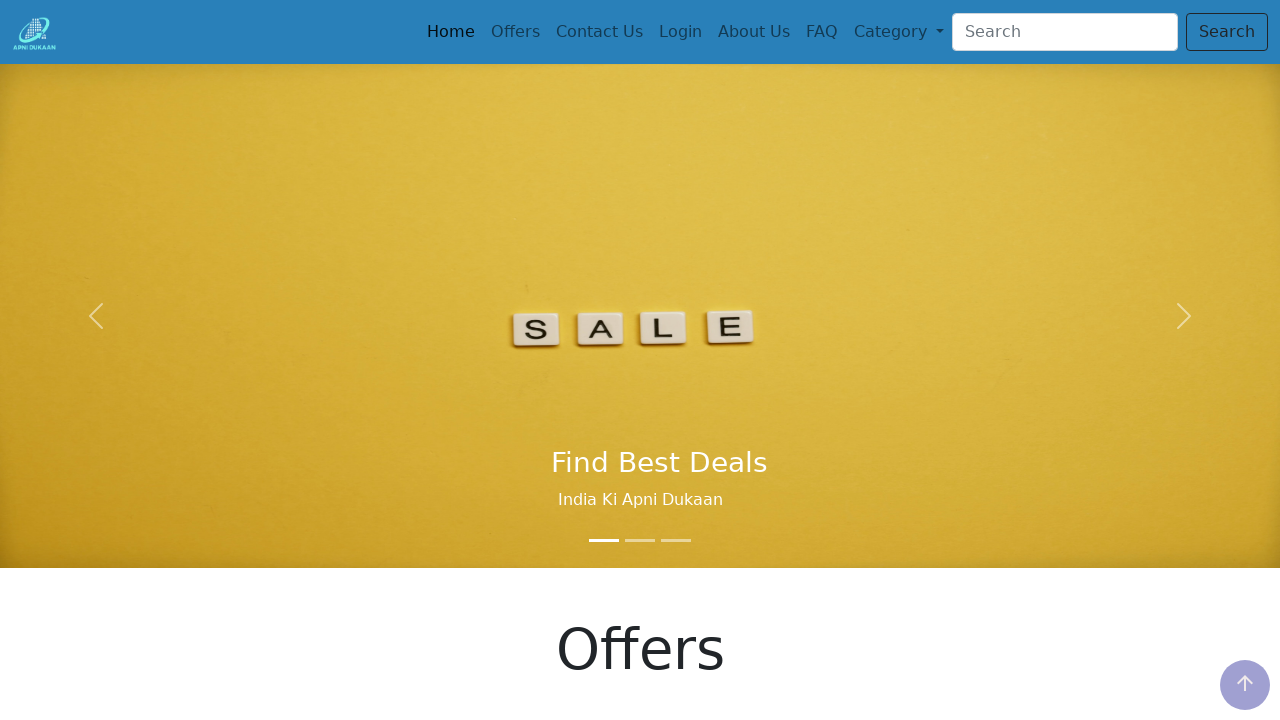

Clicked Home link at (451, 32) on text=Home
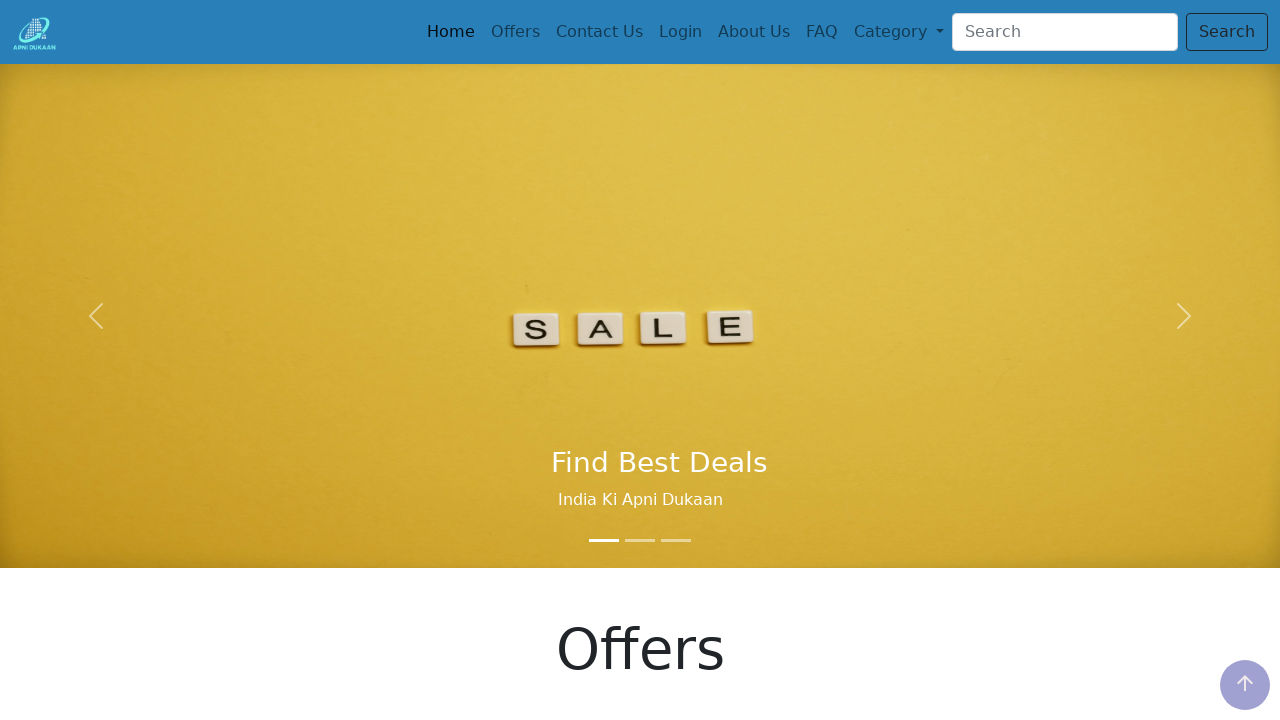

Clicked 5th navigation item at (754, 32) on .nav-item:nth-child(5) > .nav-link
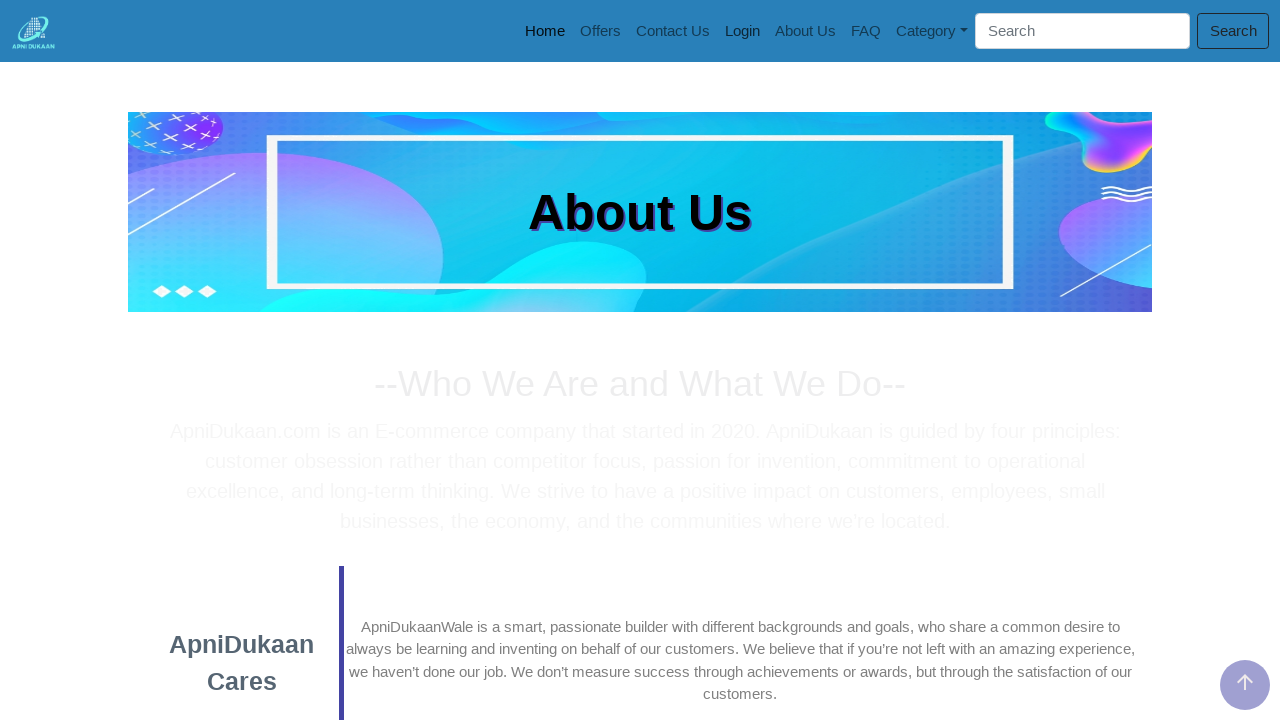

Clicked material icons (cart or search) at (1245, 682) on .material-icons
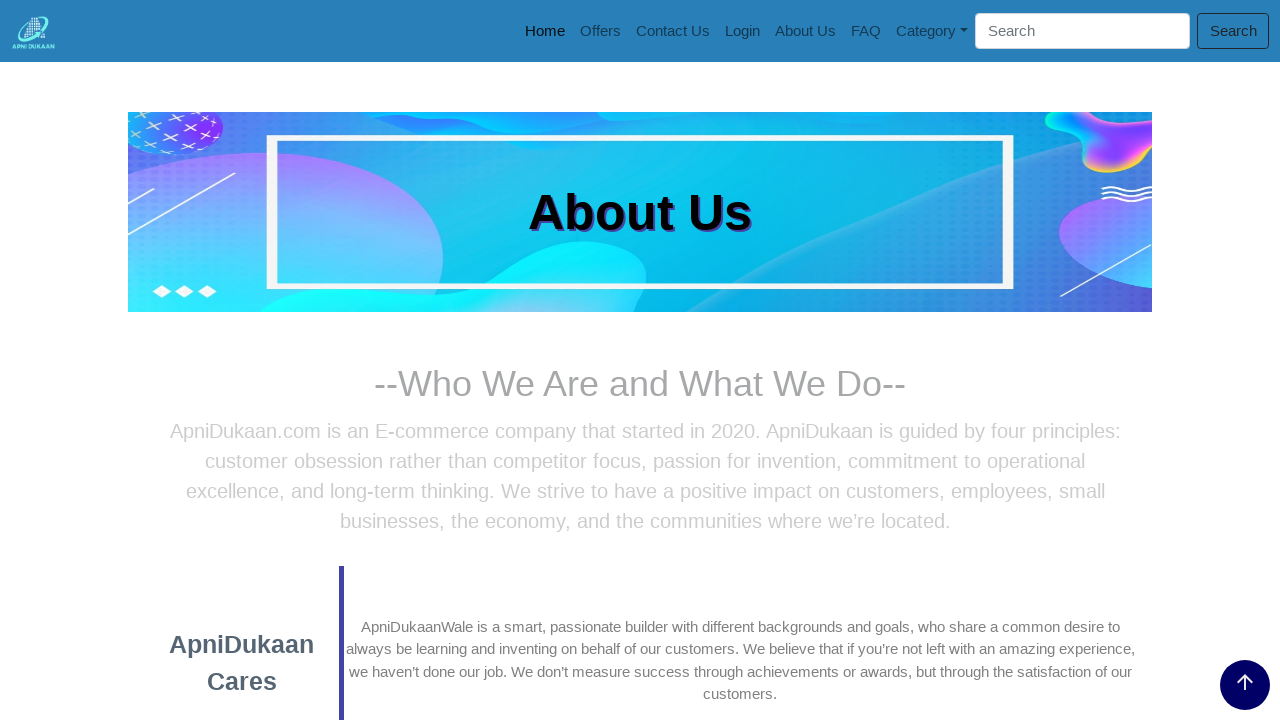

Clicked Home link again at (545, 31) on text=Home
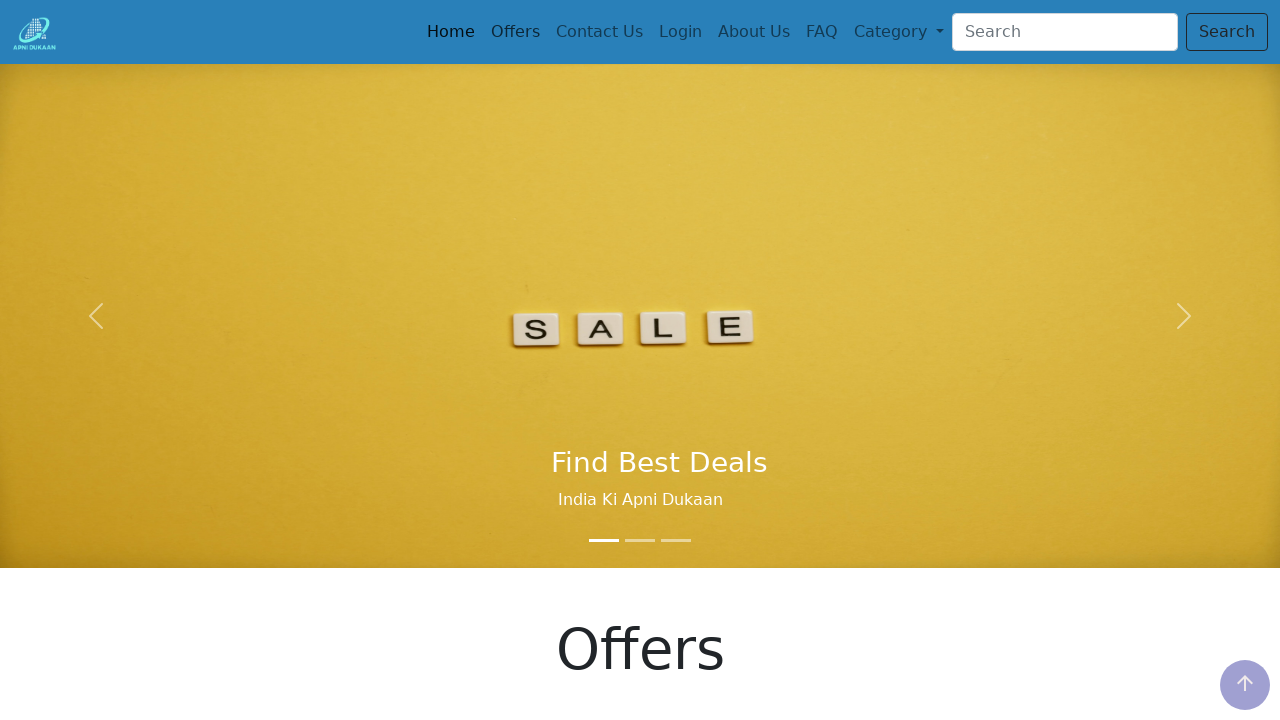

Clicked 5th navigation item again at (754, 32) on .nav-item:nth-child(5) > .nav-link
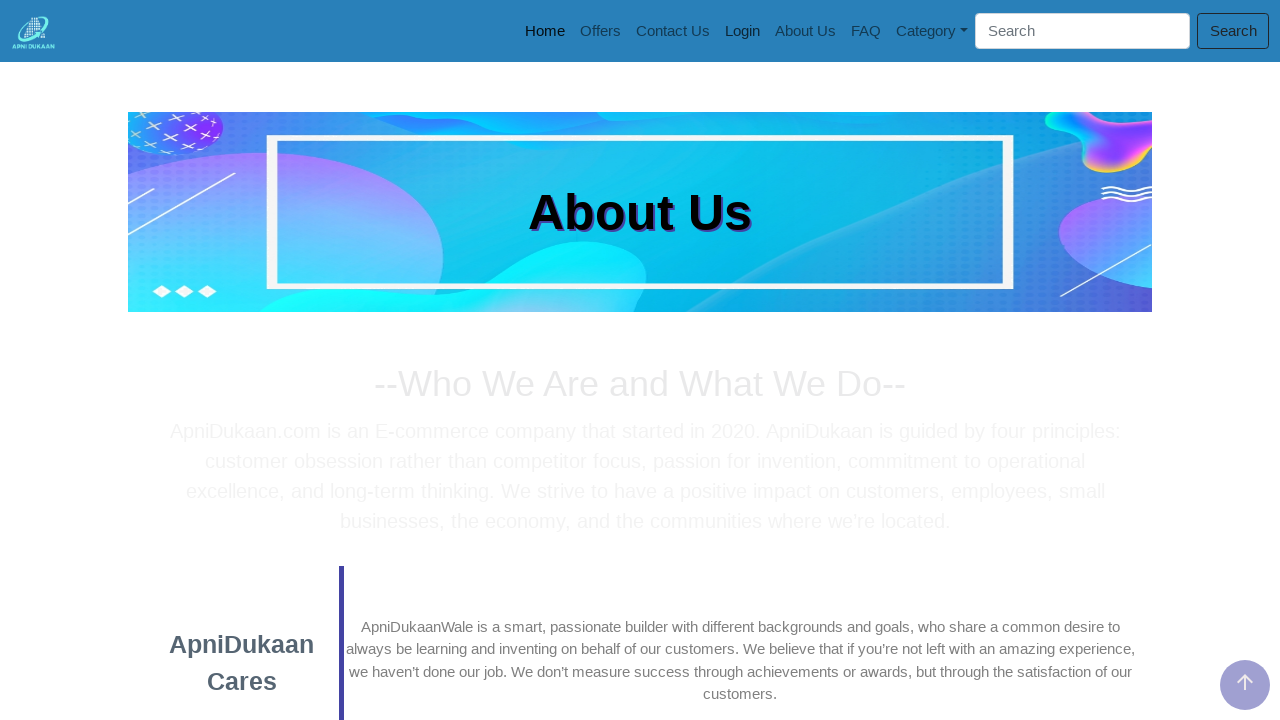

Clicked Offers link at (600, 31) on text=Offers
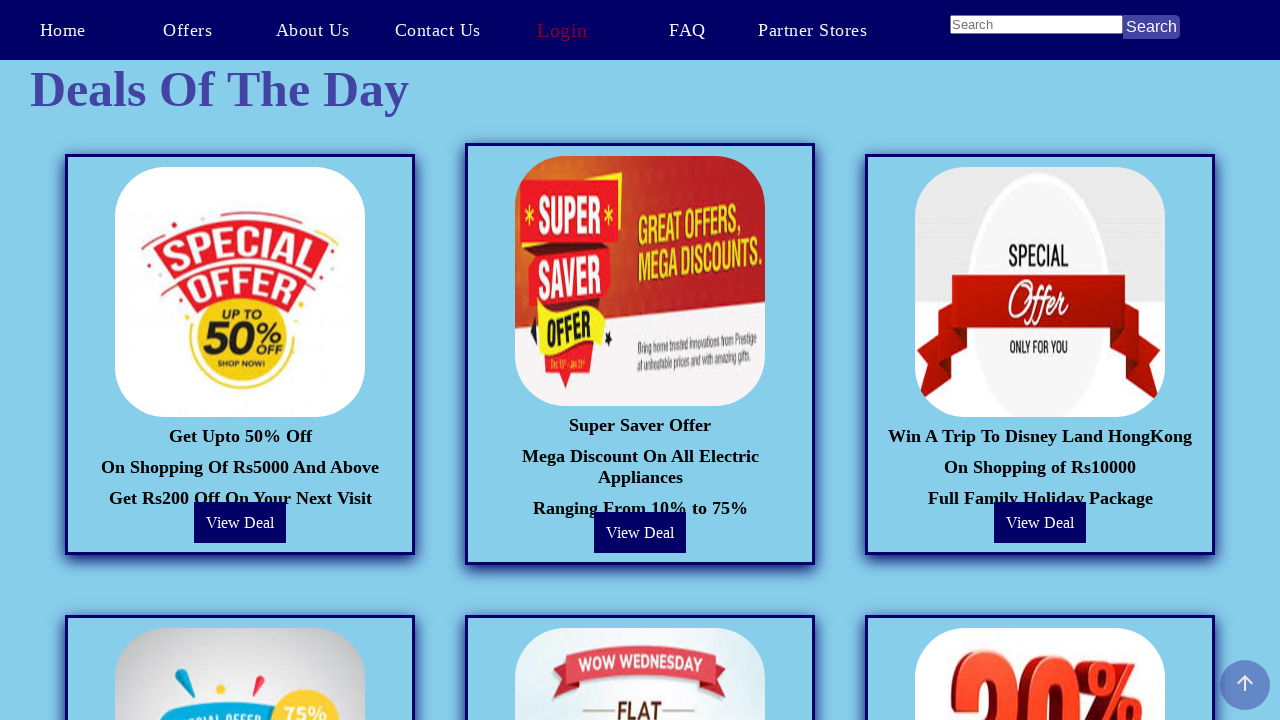

Clicked About Us link at (312, 30) on text=About Us
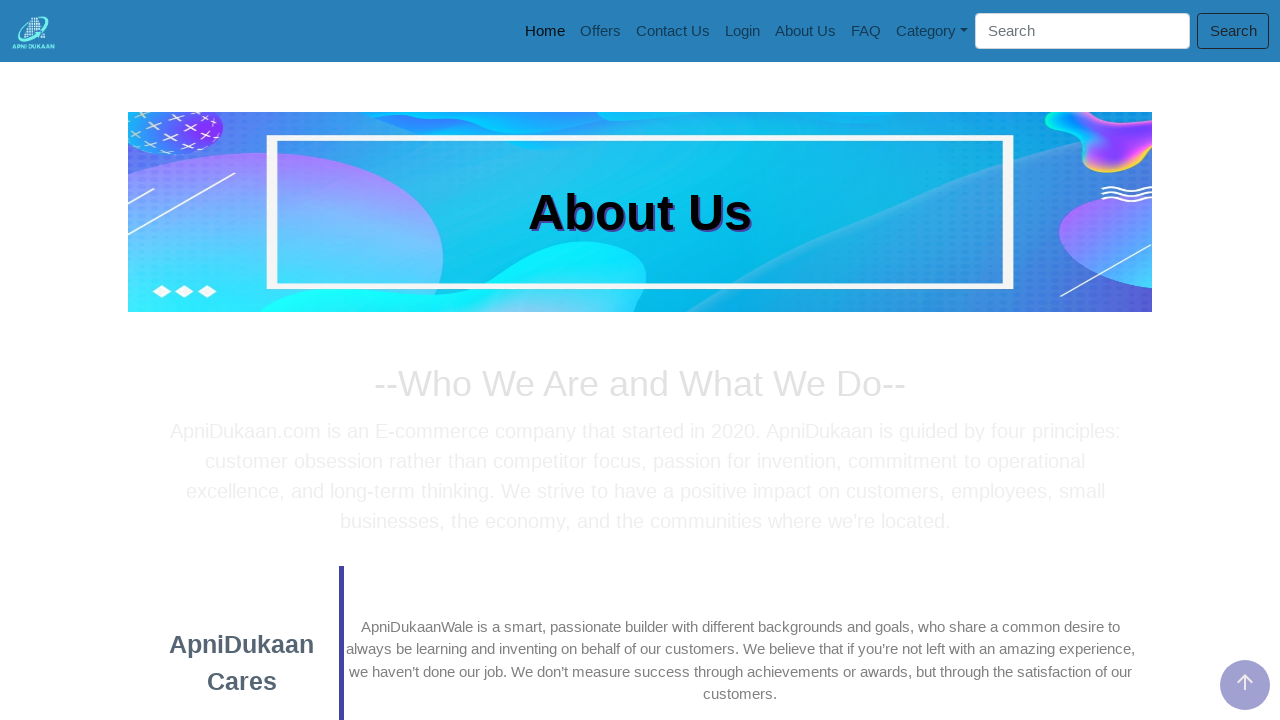

Clicked 3rd navigation item at (673, 31) on .nav-item:nth-child(3) > .nav-link
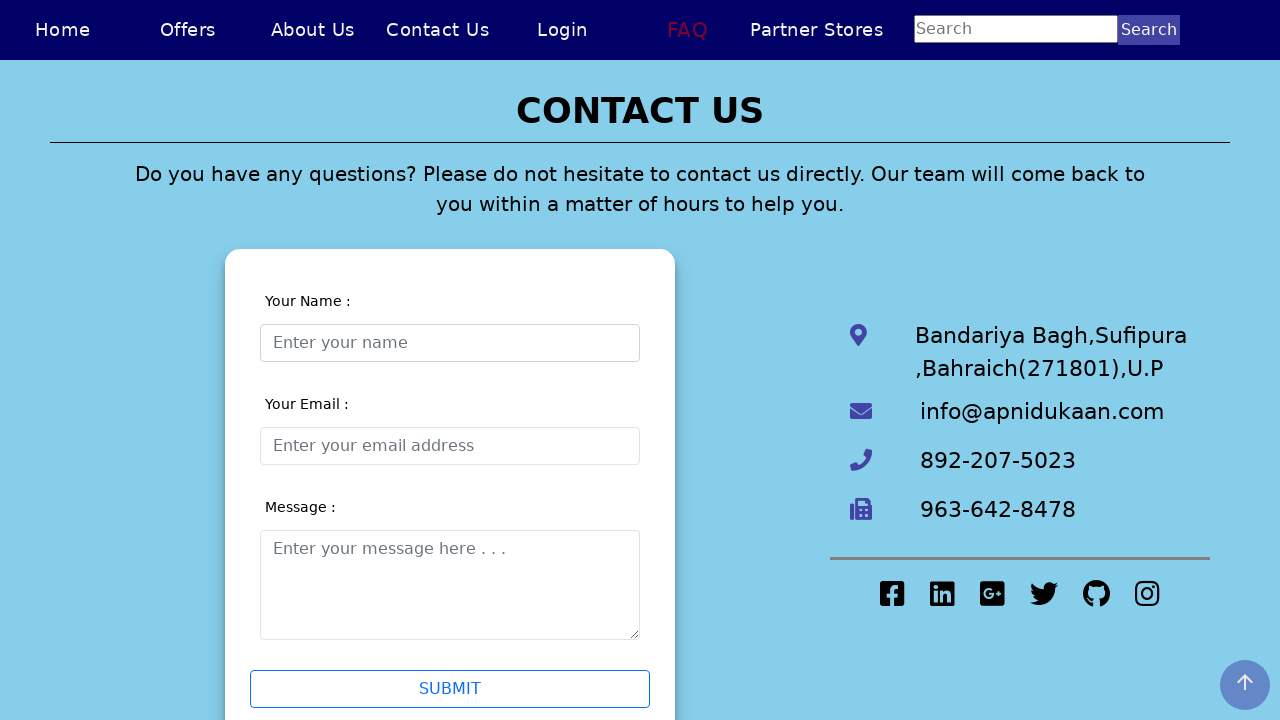

Clicked About Us link at (312, 30) on text=About Us
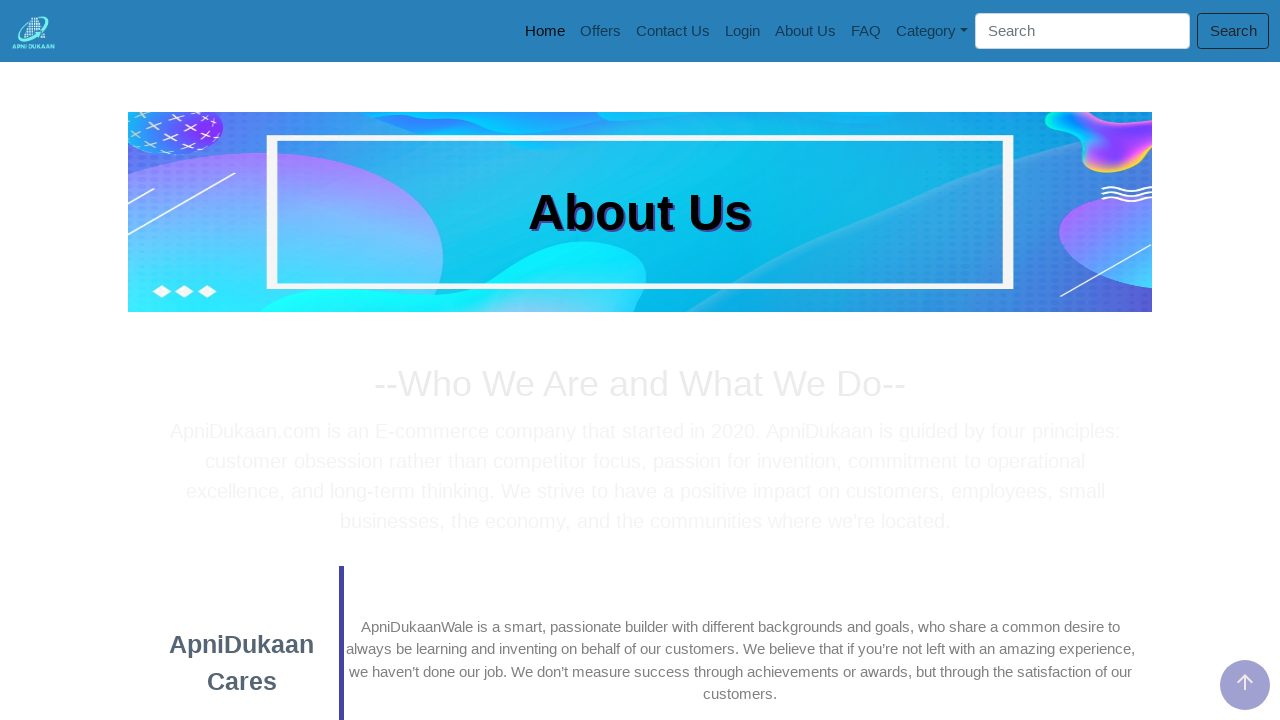

Clicked FAQ link at (866, 31) on text=FAQ
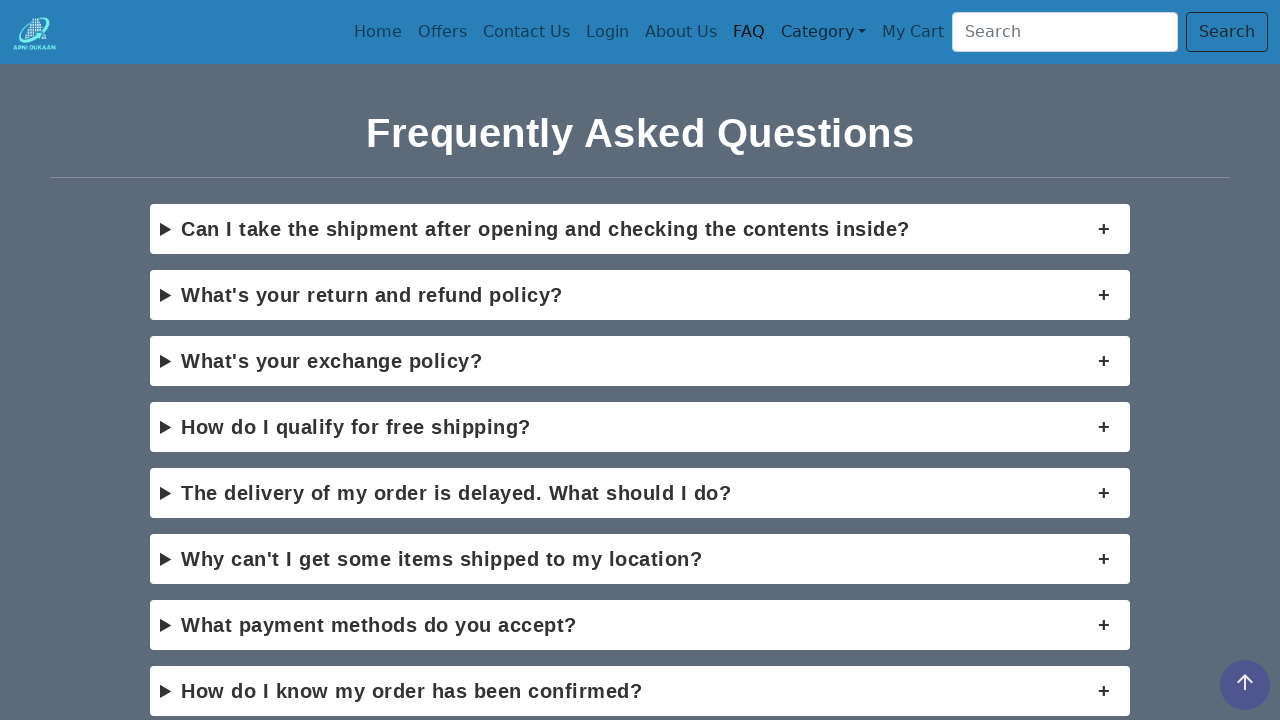

Clicked About Us link at (681, 32) on text=About Us
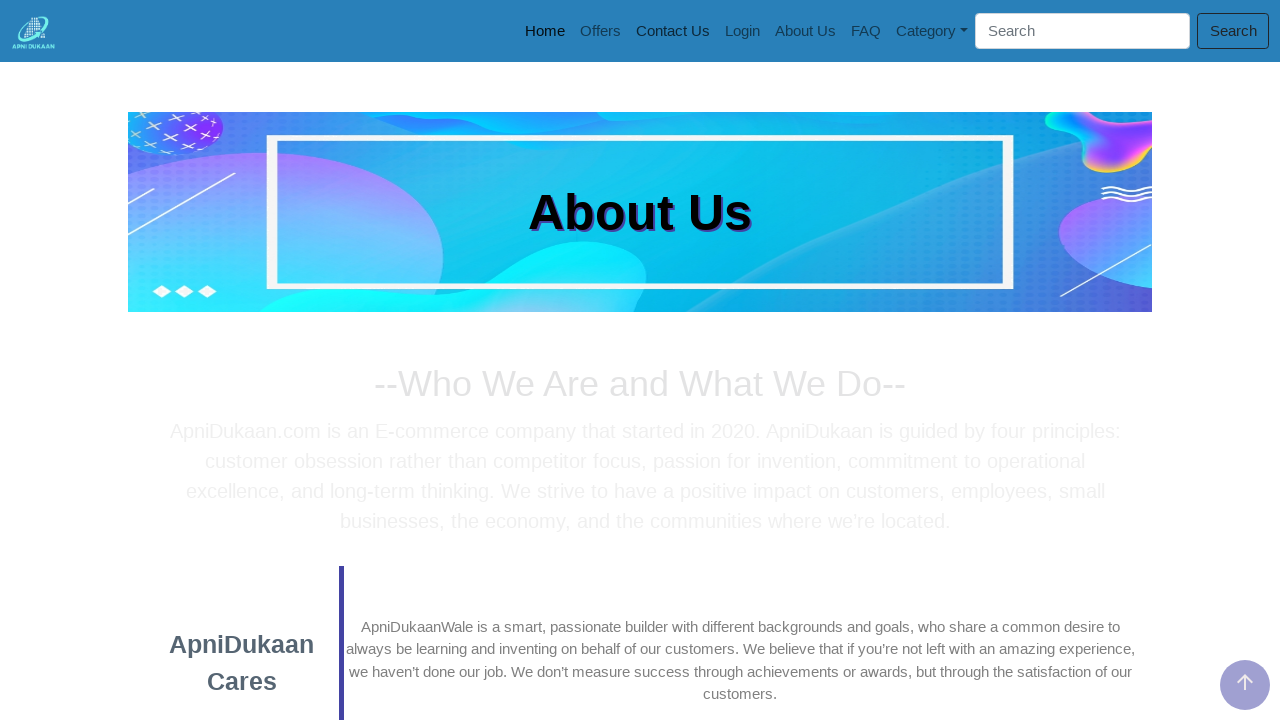

Opened category dropdown menu at (932, 31) on #navbarDropdown
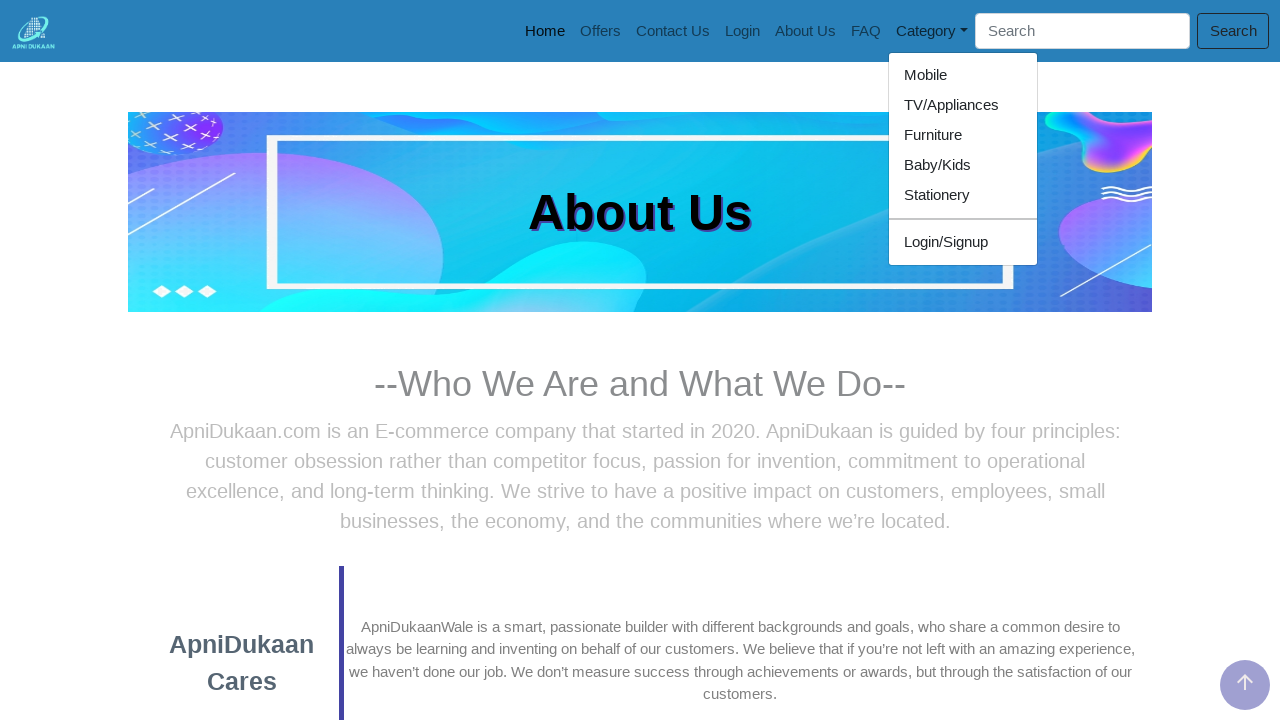

Clicked Mobile category at (963, 75) on text=Mobile
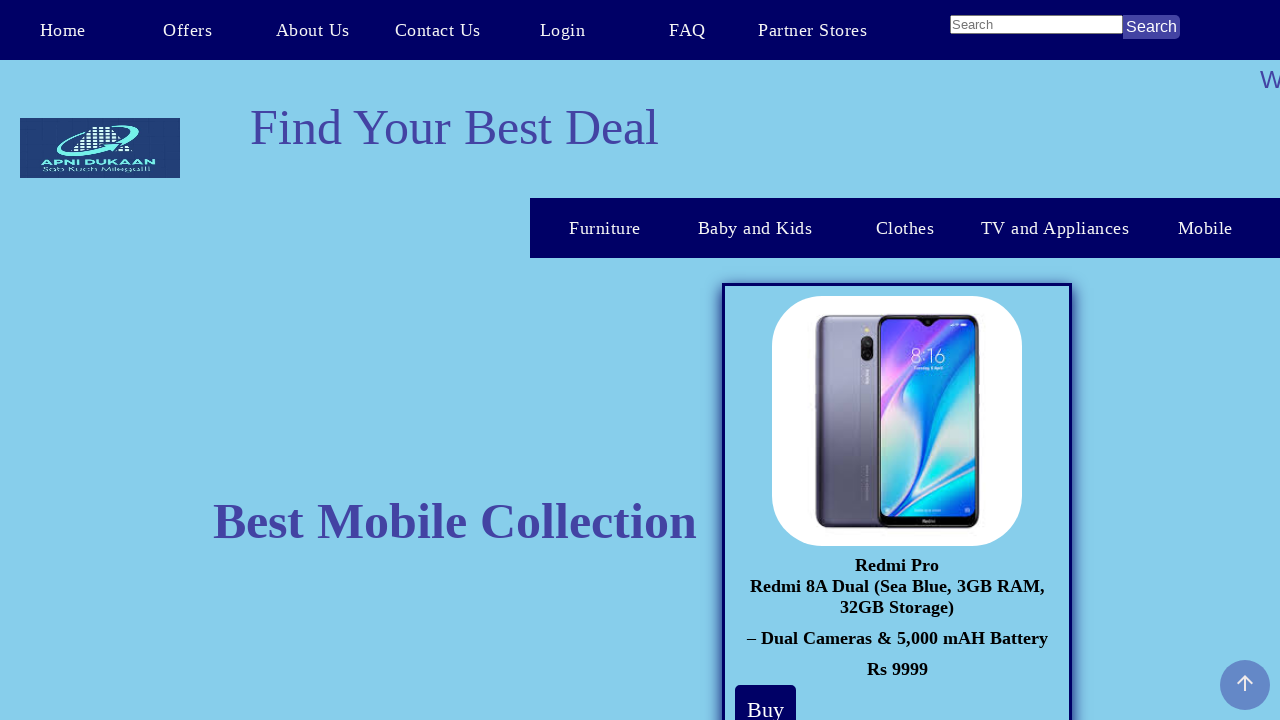

Clicked About Us link at (312, 30) on text=About Us
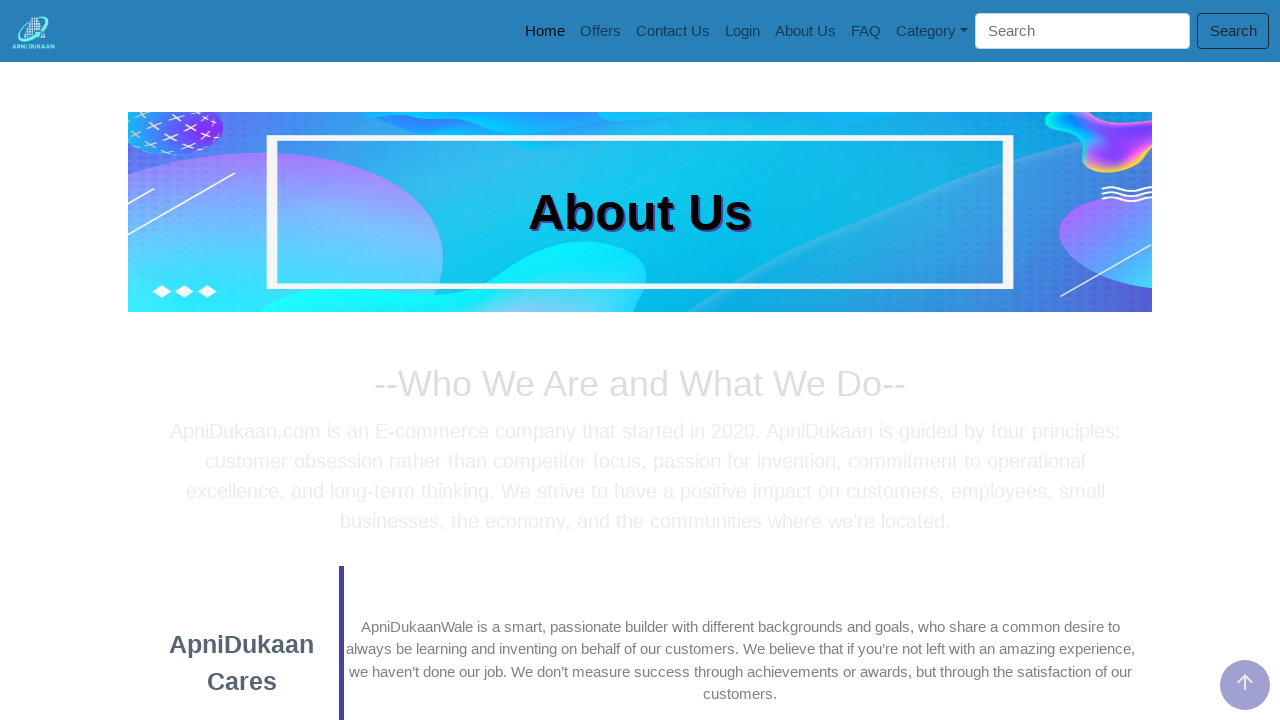

Opened category dropdown menu at (932, 31) on #navbarDropdown
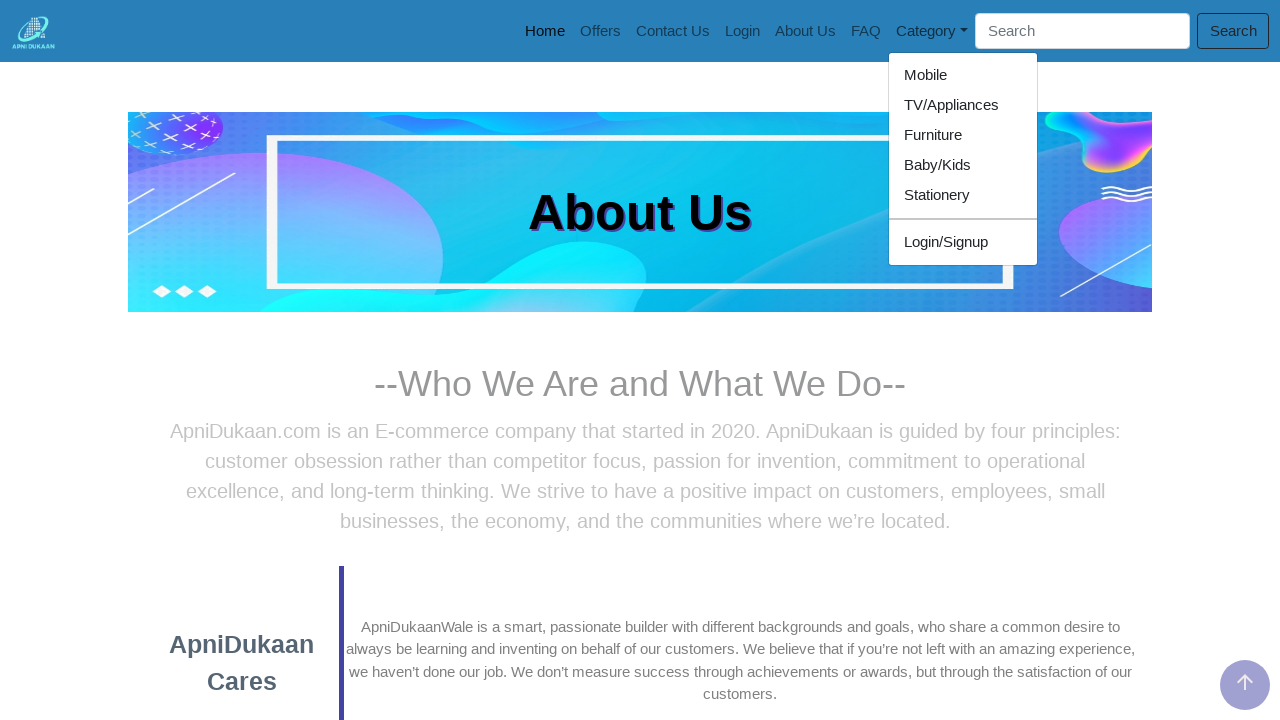

Clicked TV/Appliances category at (963, 105) on text=TV/Appliances
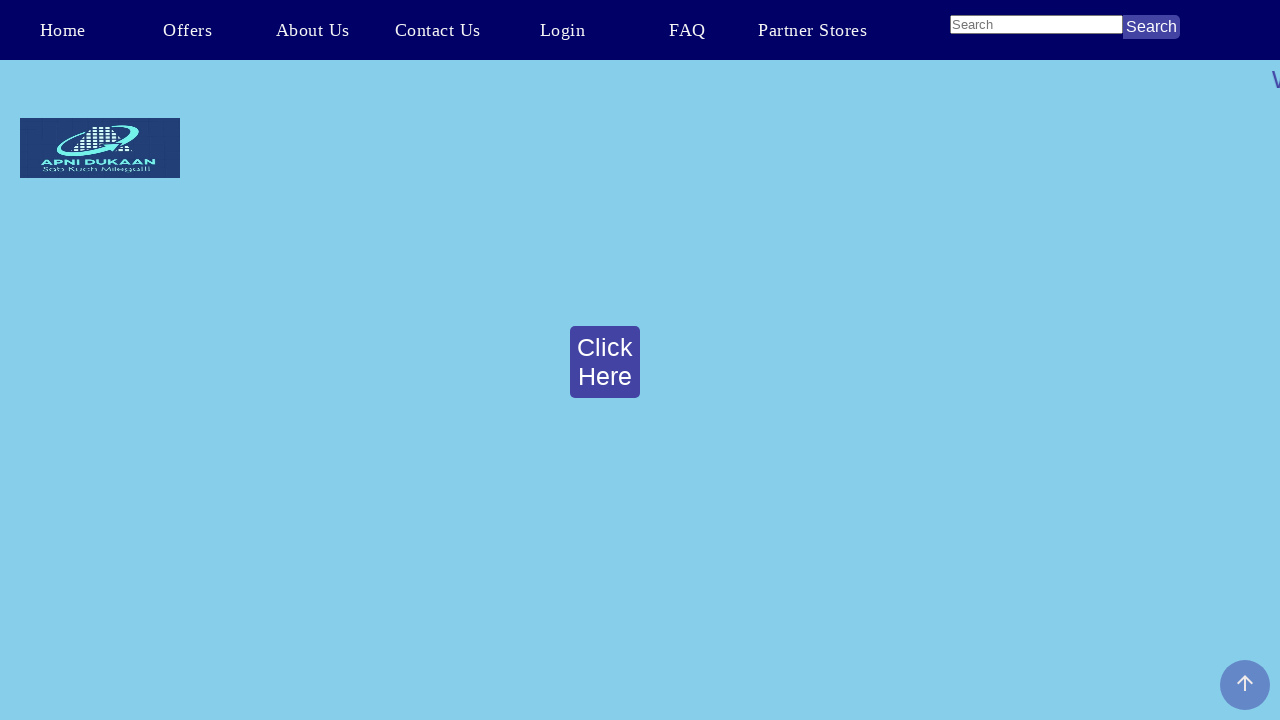

Clicked About Us link at (312, 30) on text=About Us
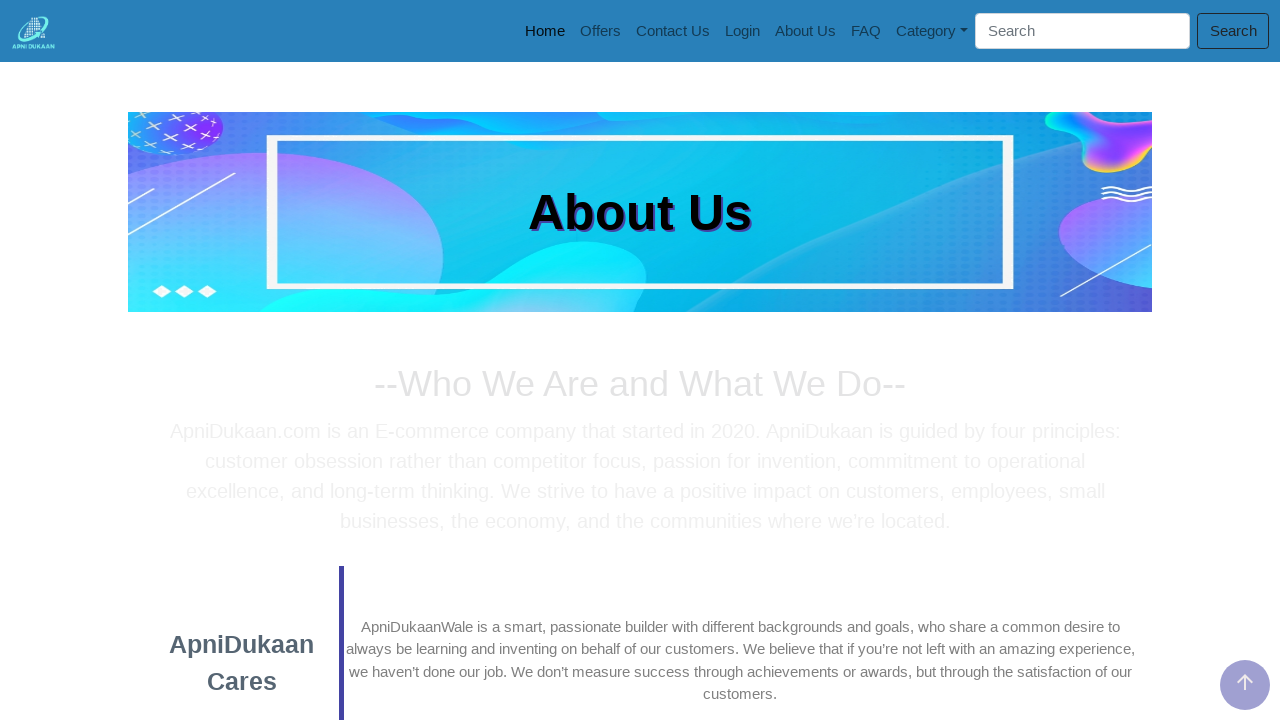

Opened category dropdown menu at (932, 31) on #navbarDropdown
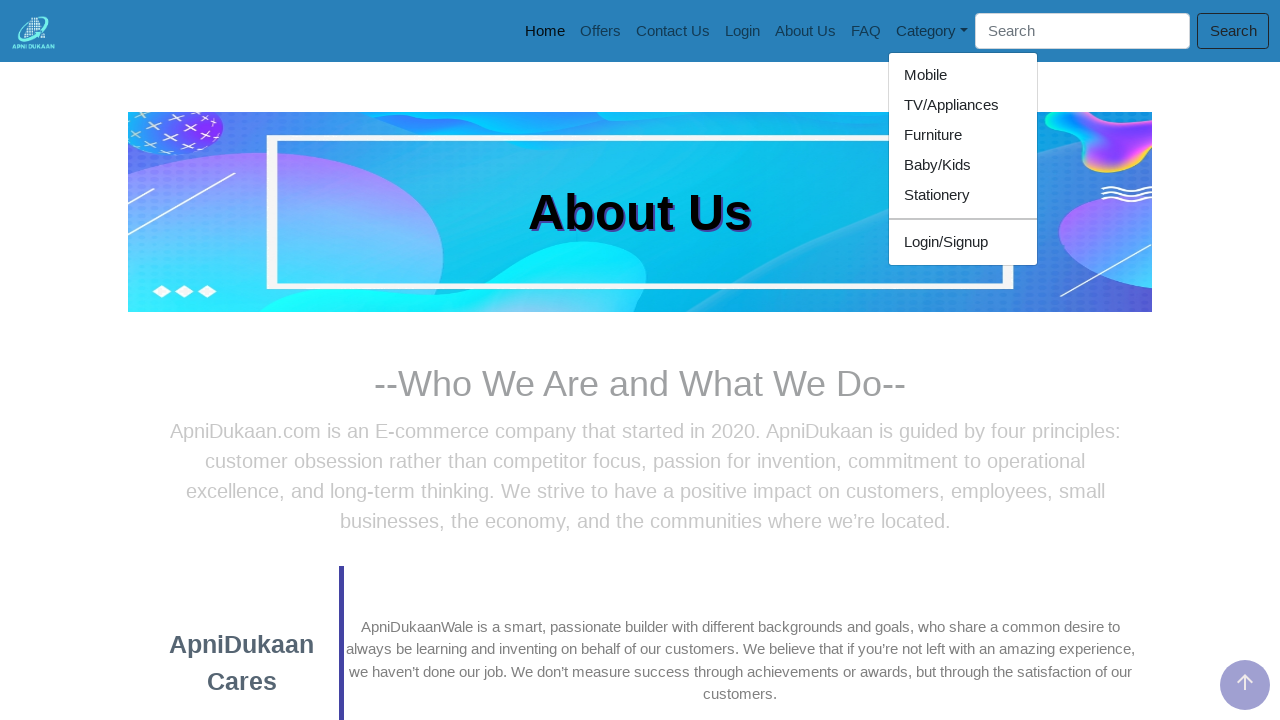

Clicked Furniture category at (963, 135) on text=Furniture
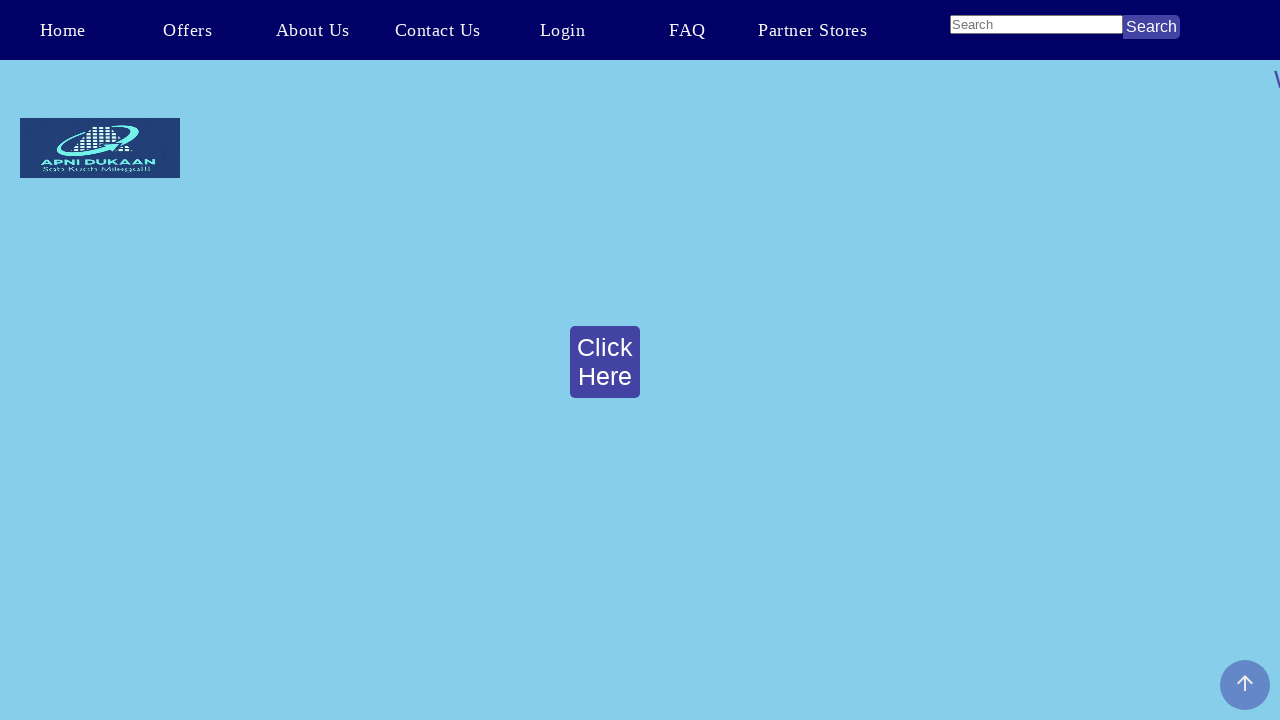

Clicked About Us link at (312, 30) on text=About Us
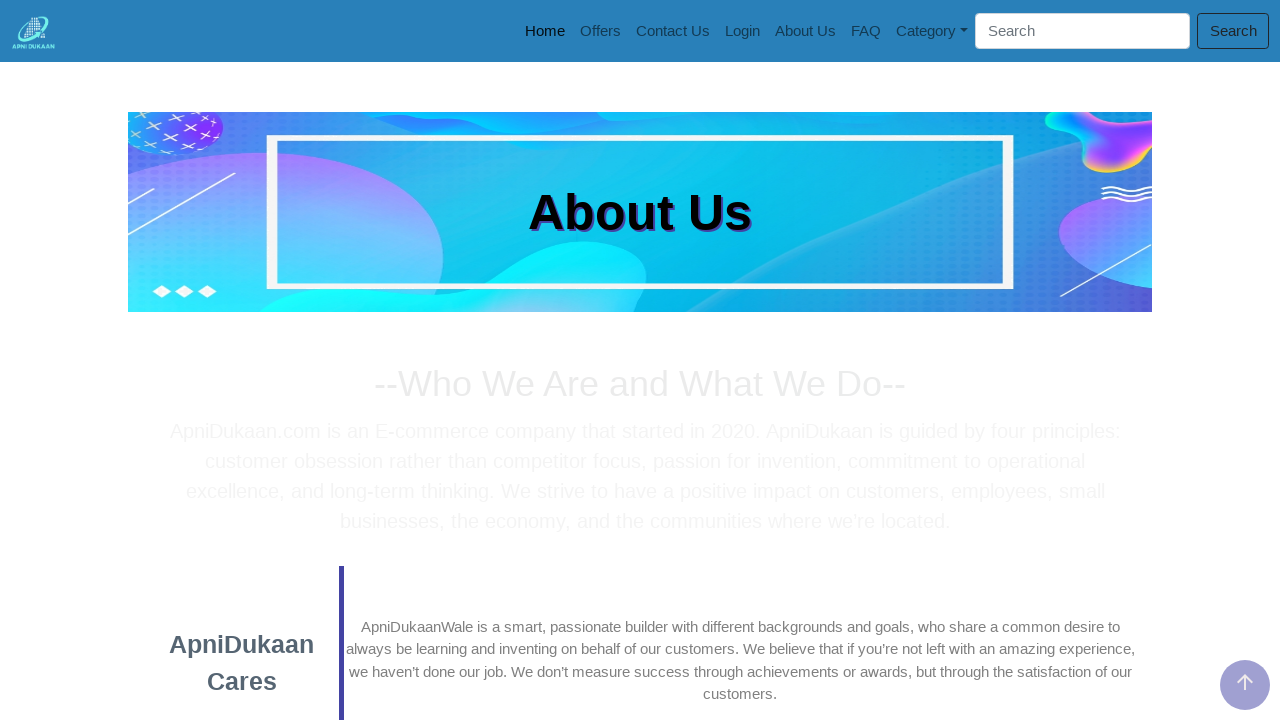

Opened category dropdown menu at (932, 31) on #navbarDropdown
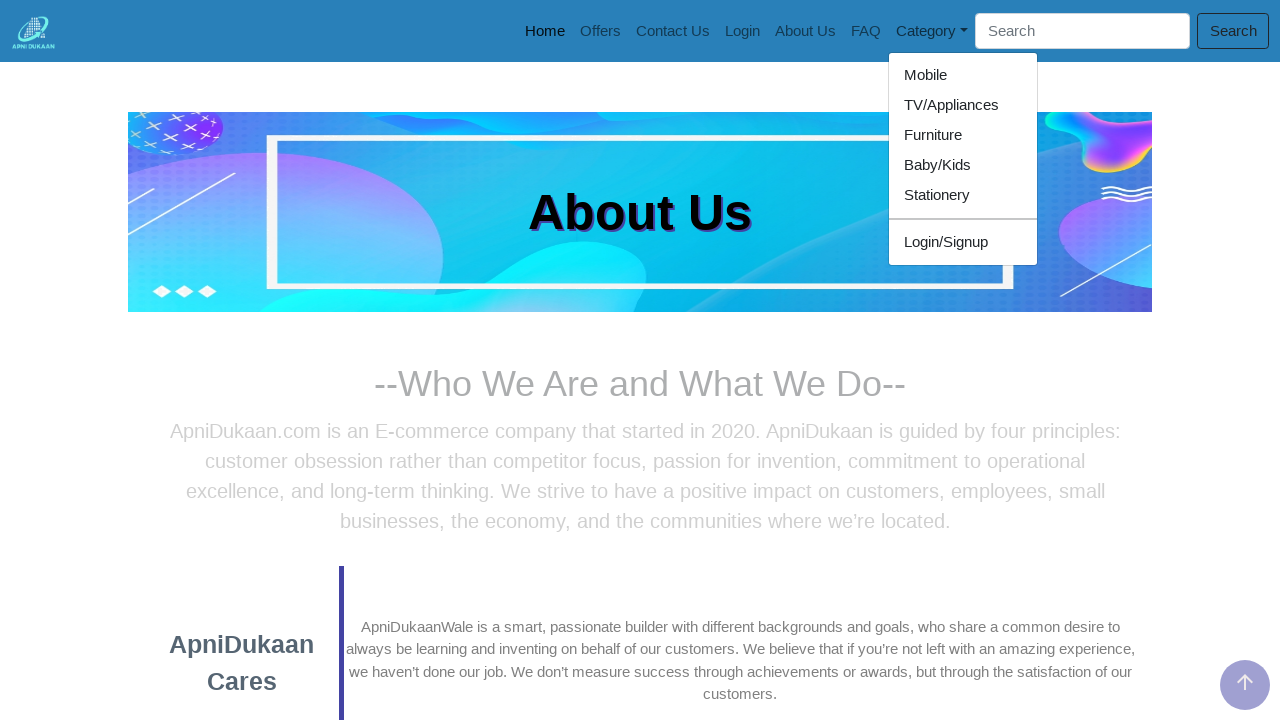

Clicked Baby/Kids category at (963, 165) on text=Baby/Kids
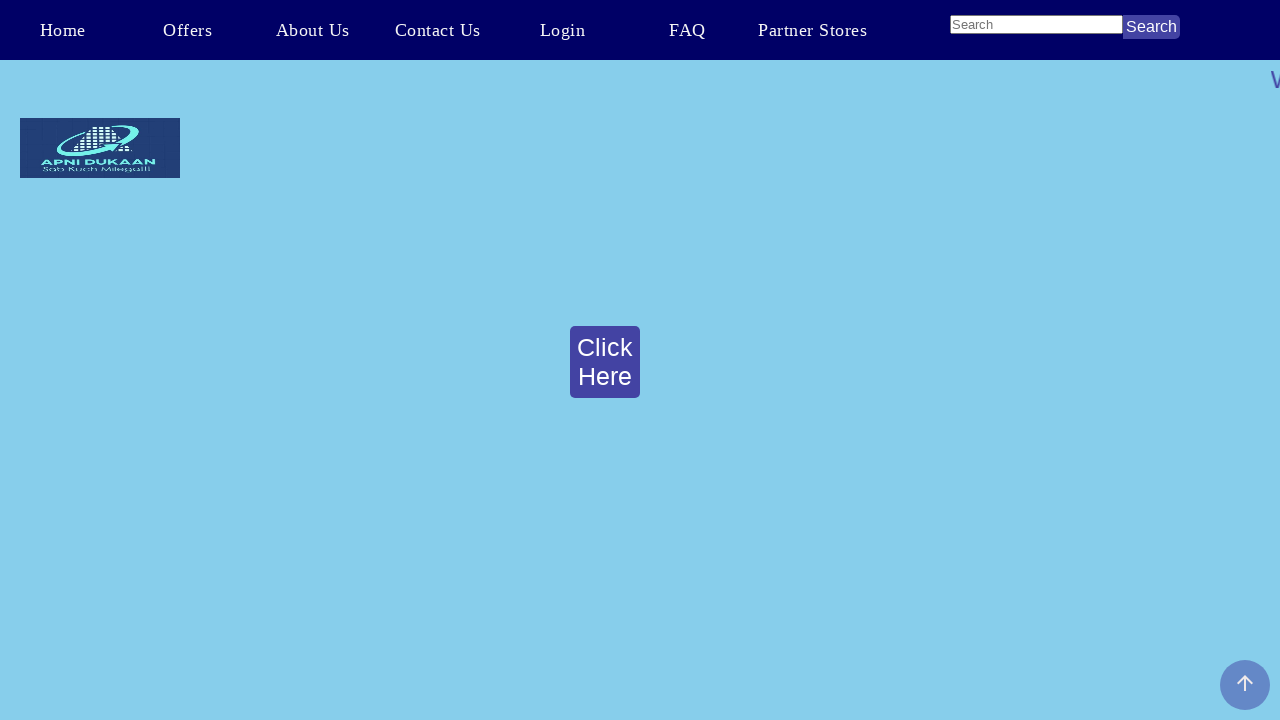

Clicked About Us link at (312, 30) on text=About Us
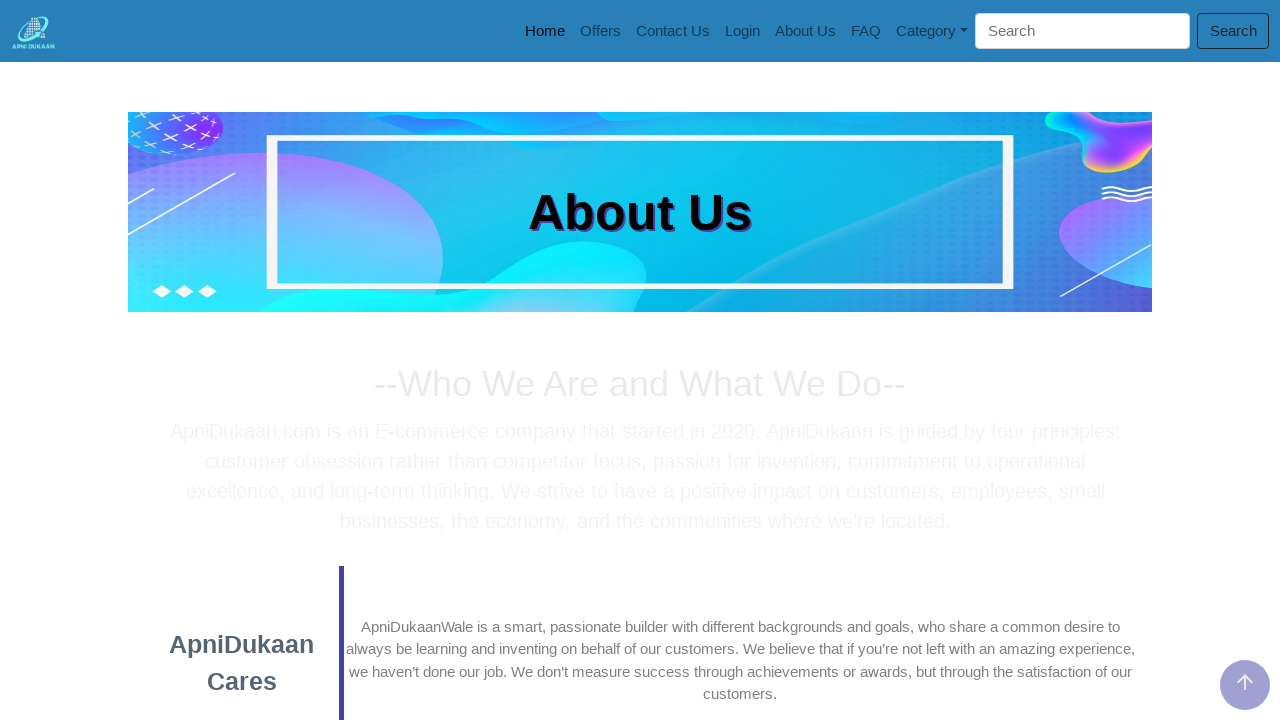

Opened category dropdown menu at (932, 31) on #navbarDropdown
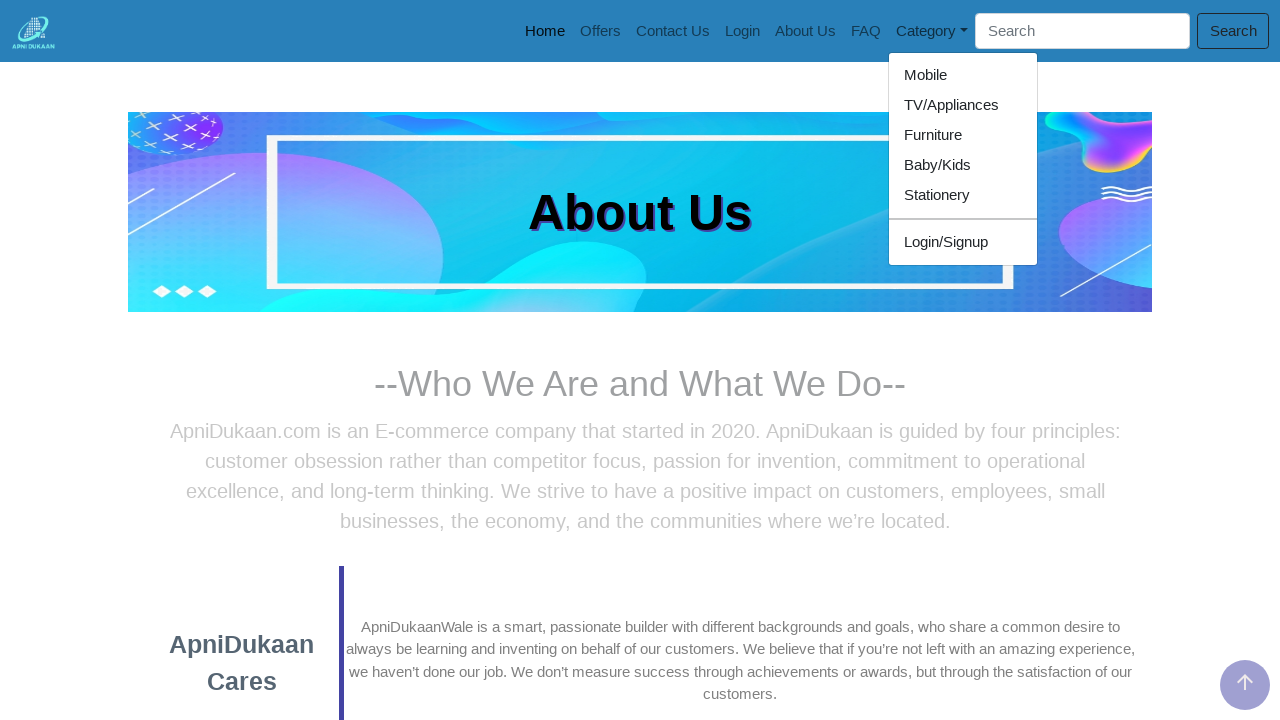

Clicked Stationery category at (963, 195) on text=Stationery
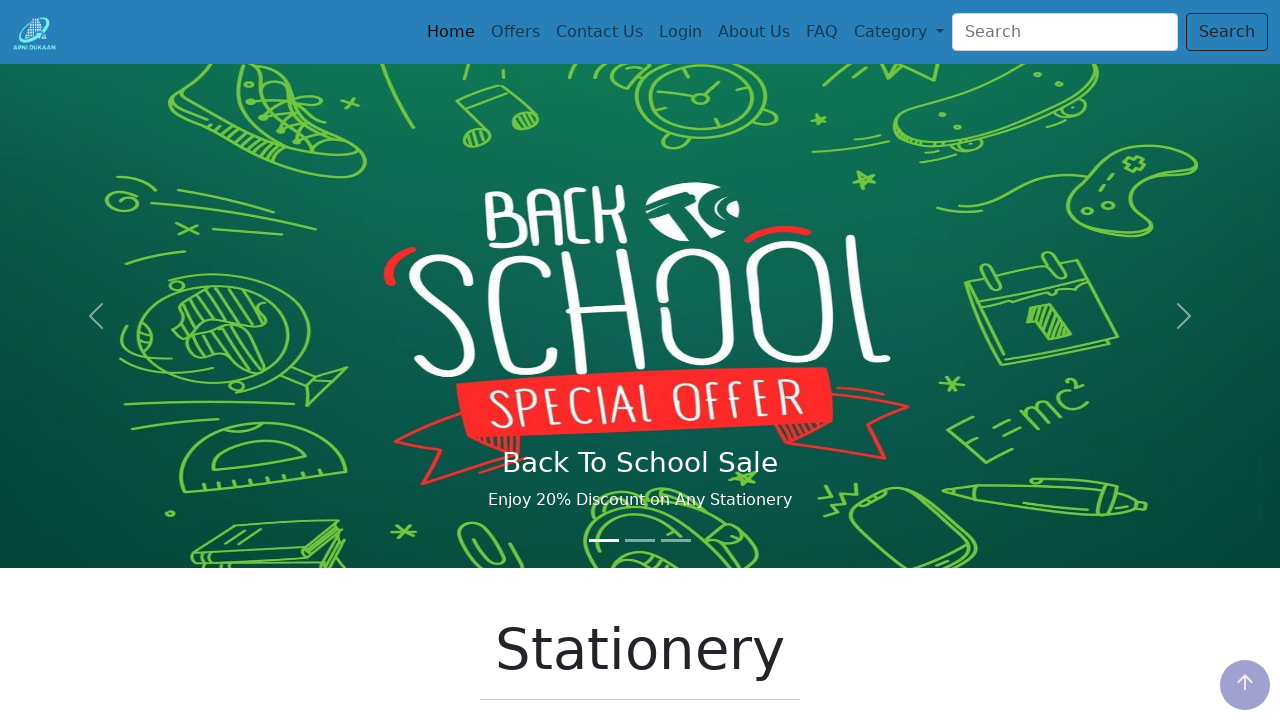

Clicked About Us link at (754, 32) on text=About Us
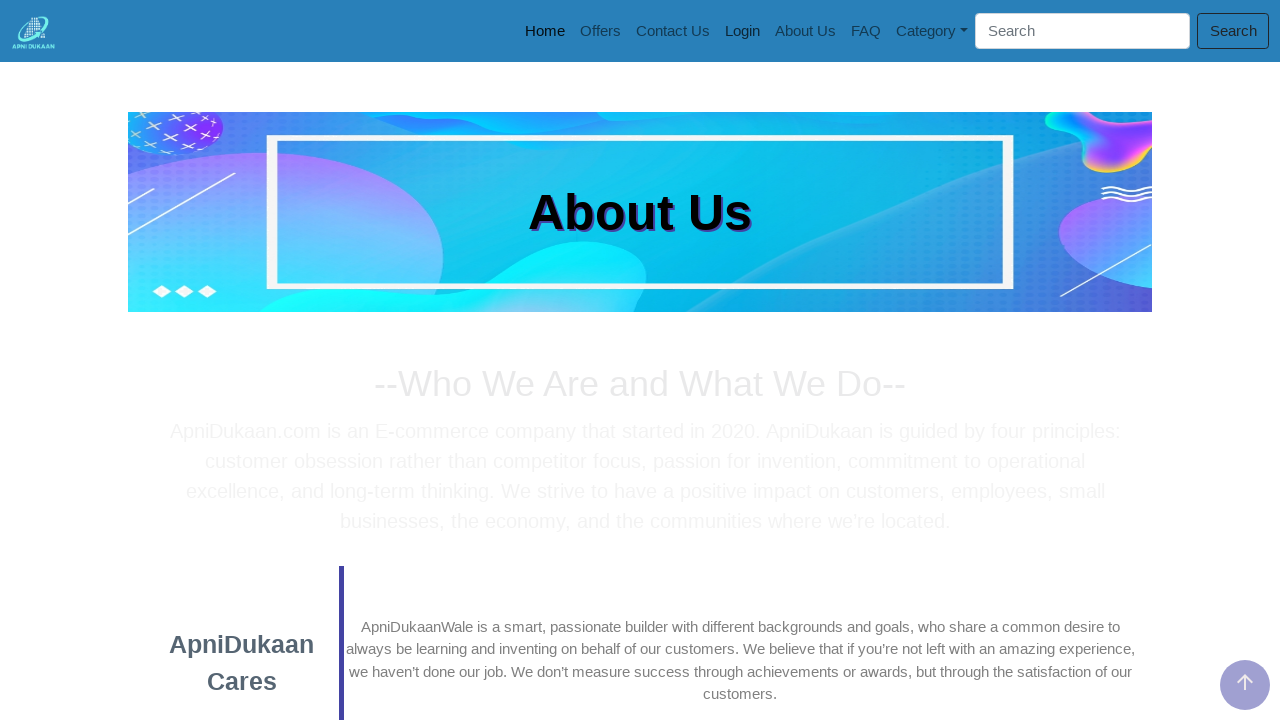

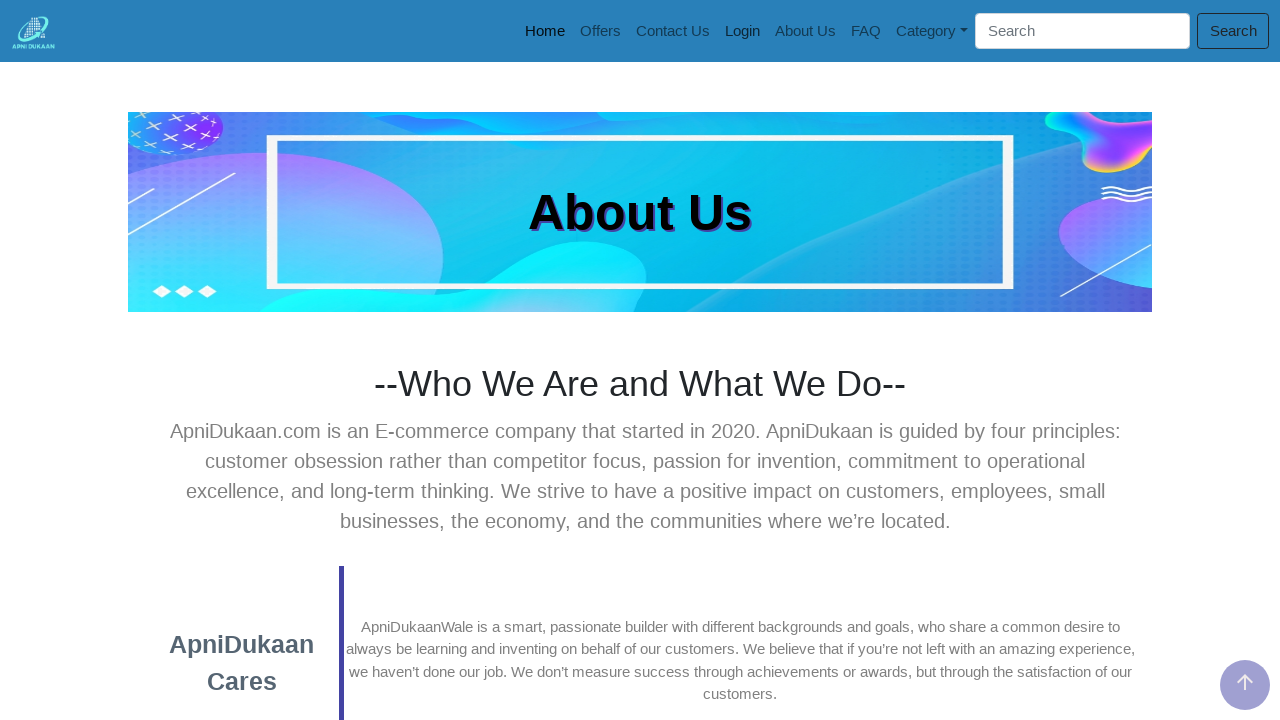